Tests confirm box handling by clicking a button to trigger a confirm dialog and dismissing it

Starting URL: https://demoqa.com/alerts

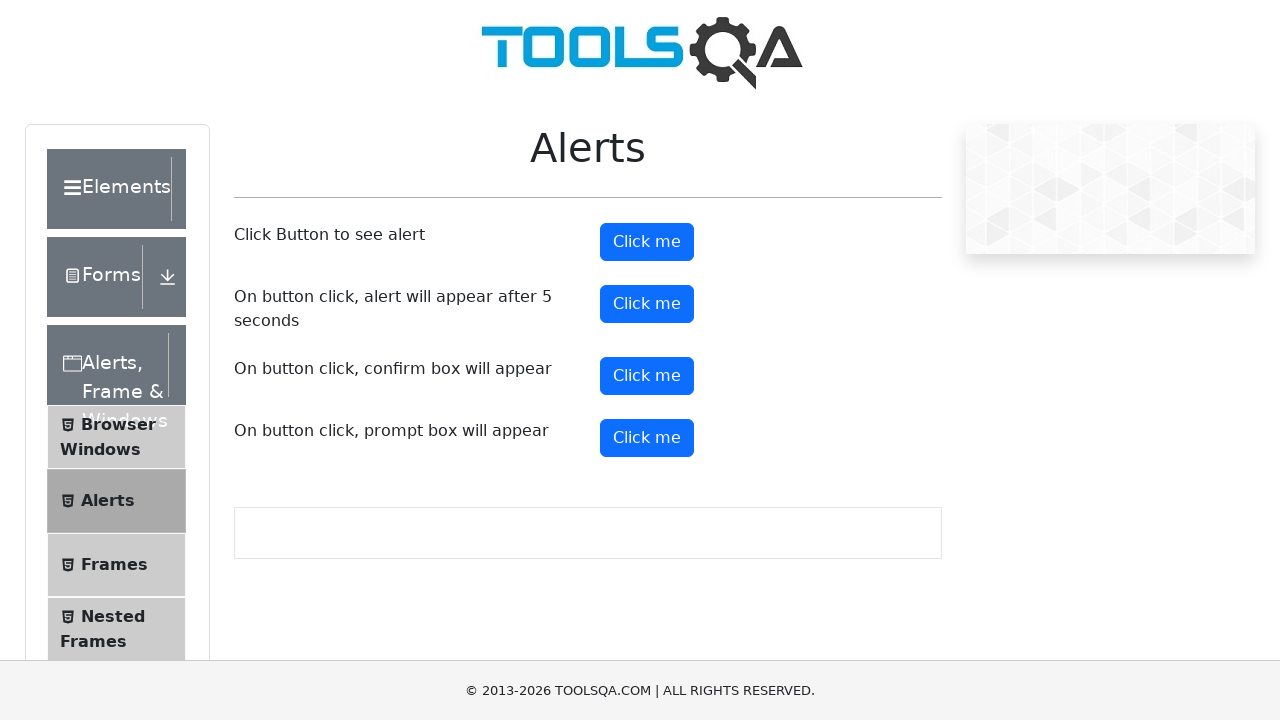

Set up dialog handler to dismiss confirm box
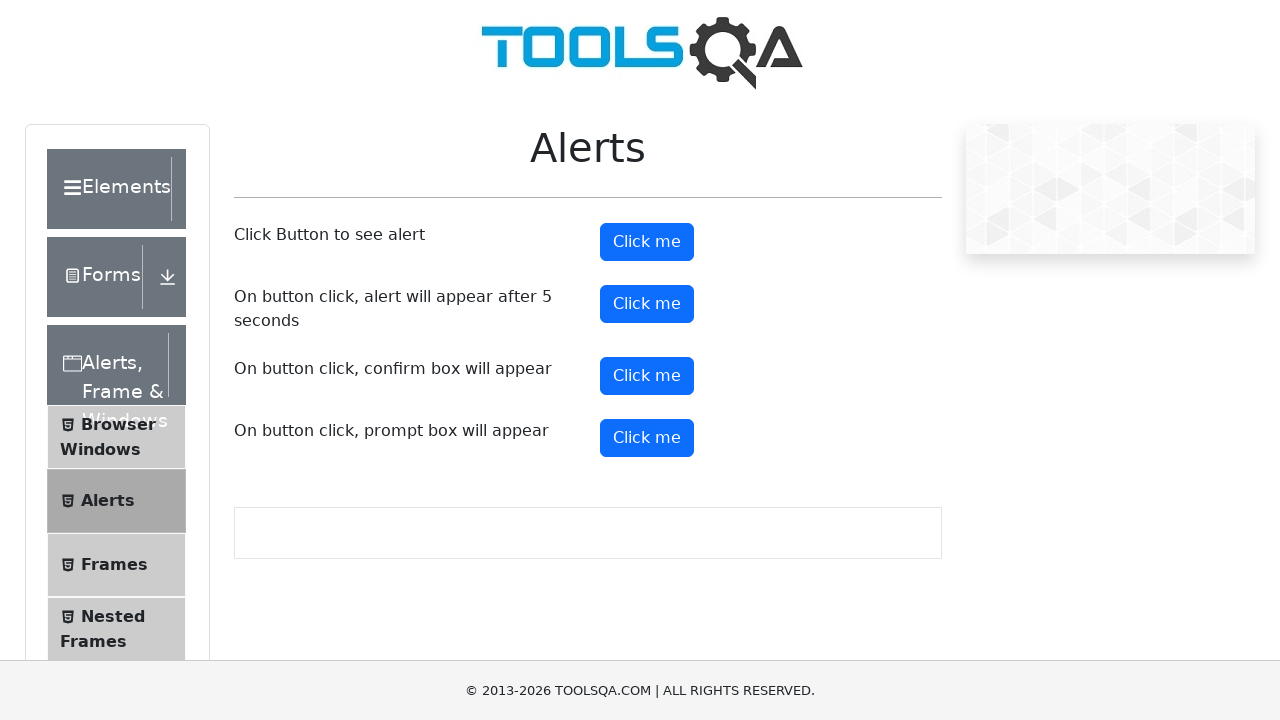

Clicked third 'Click me' button to trigger confirm dialog at (647, 376) on (//*[text()='Click me'])[3]
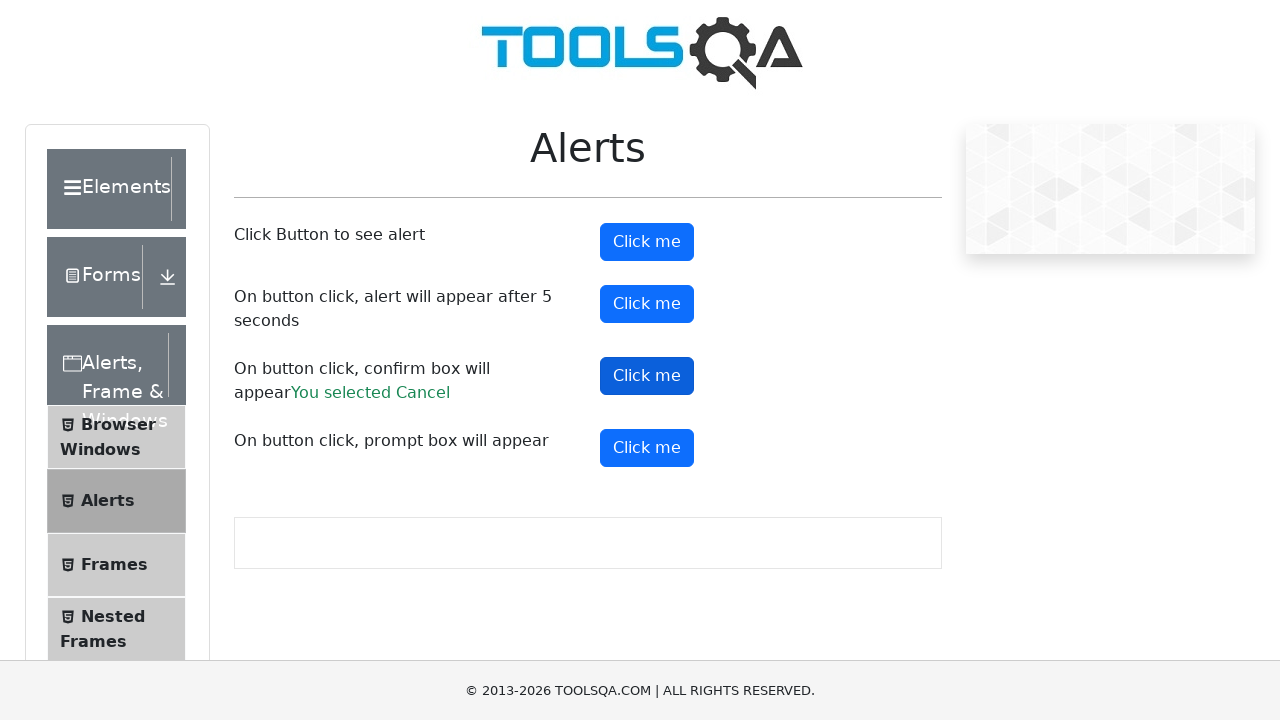

Waited for confirm dialog to be processed
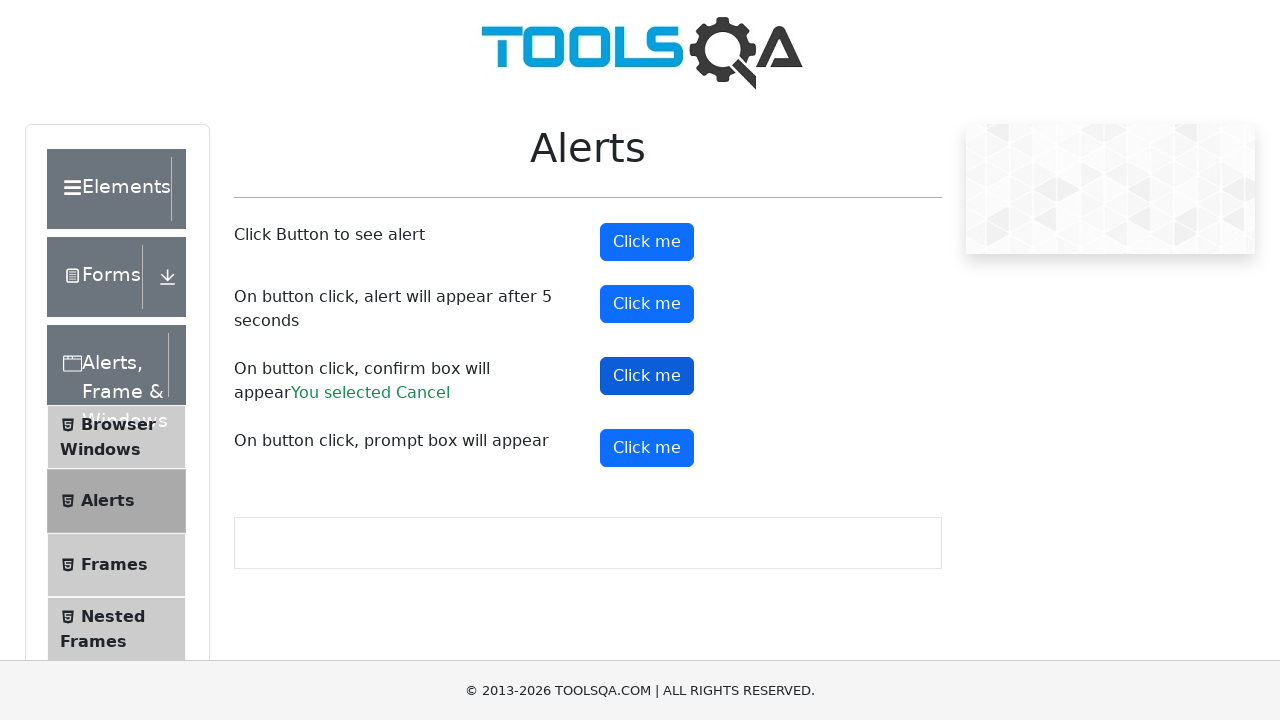

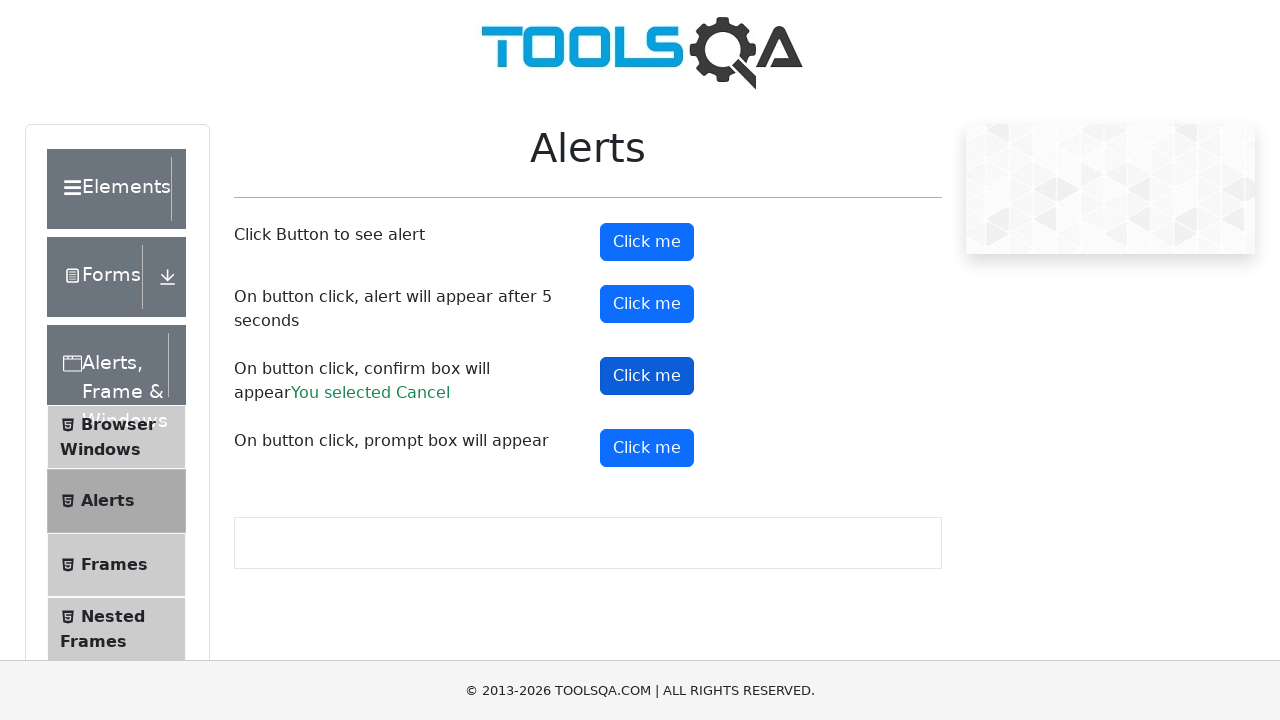